Tests a text box form by filling in full name and email fields, clearing and re-entering data, and interacting with form elements

Starting URL: http://demoqa.com/text-box

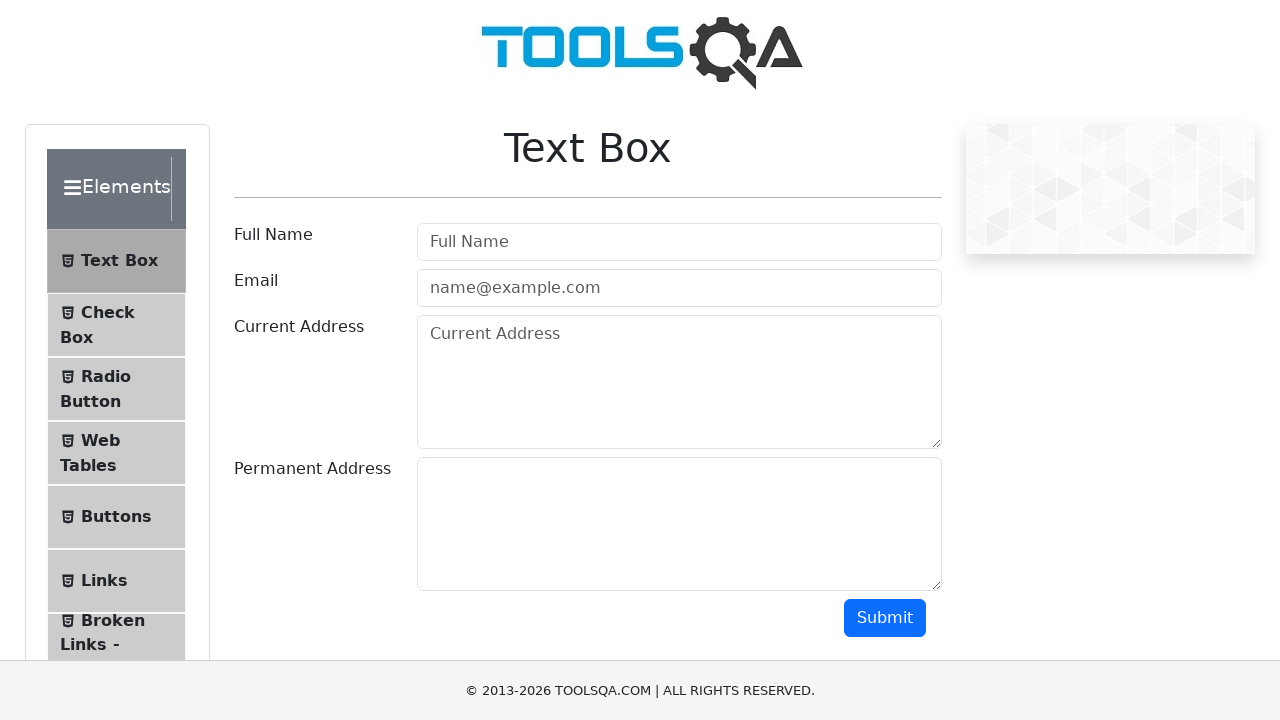

Filled full name field with 'Rohidas Patil' on //input[@placeholder='Full Name']
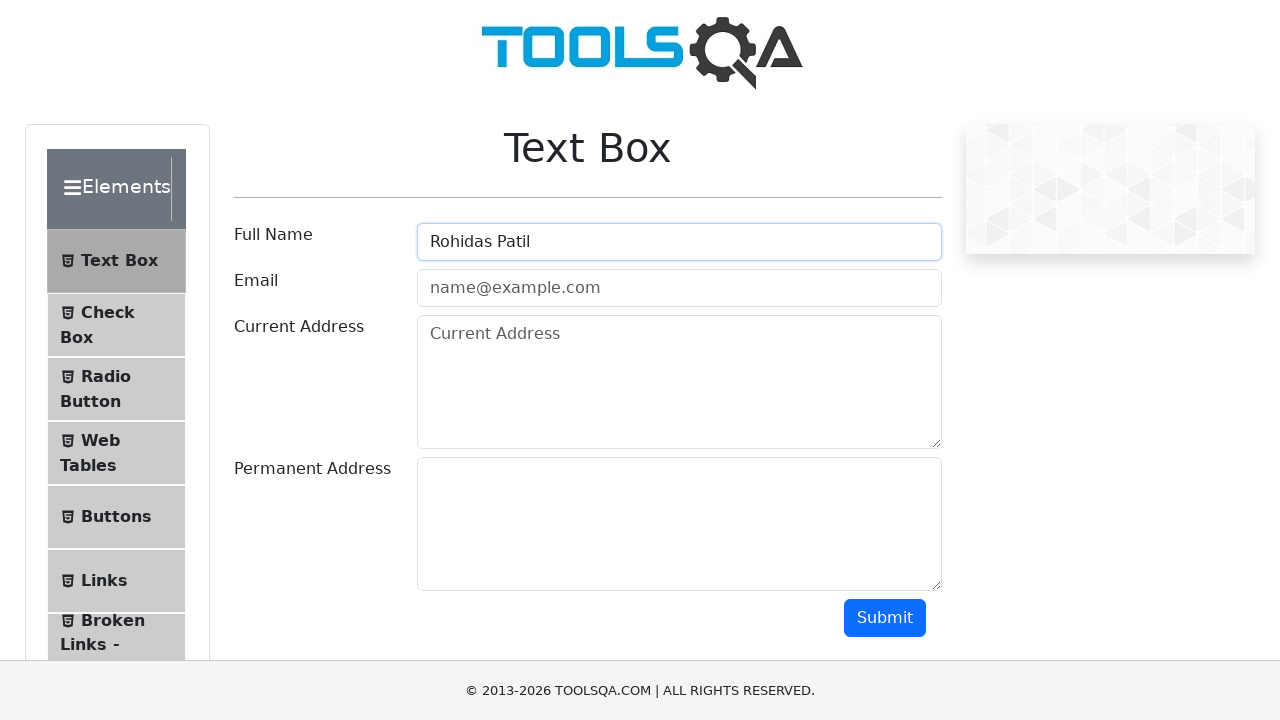

Filled email field with 'Rohidas@122.com' on input[placeholder='name@example.com']
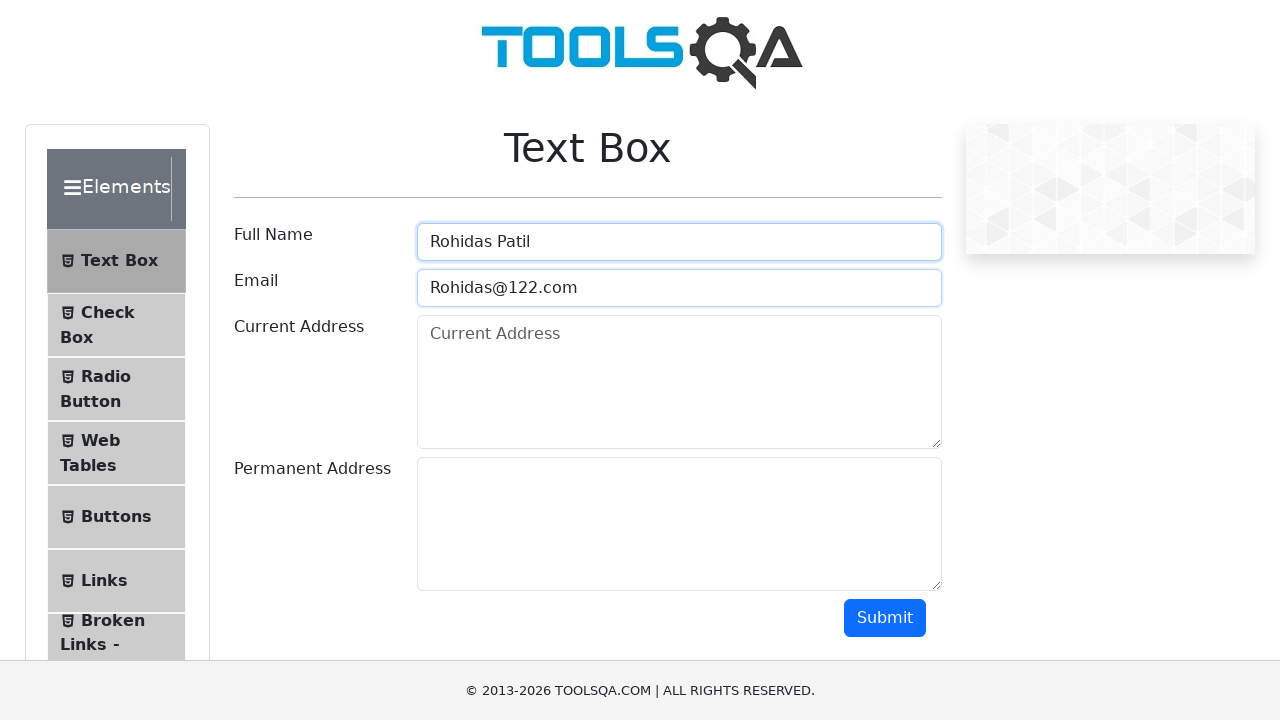

Cleared full name field on //input[@placeholder='Full Name']
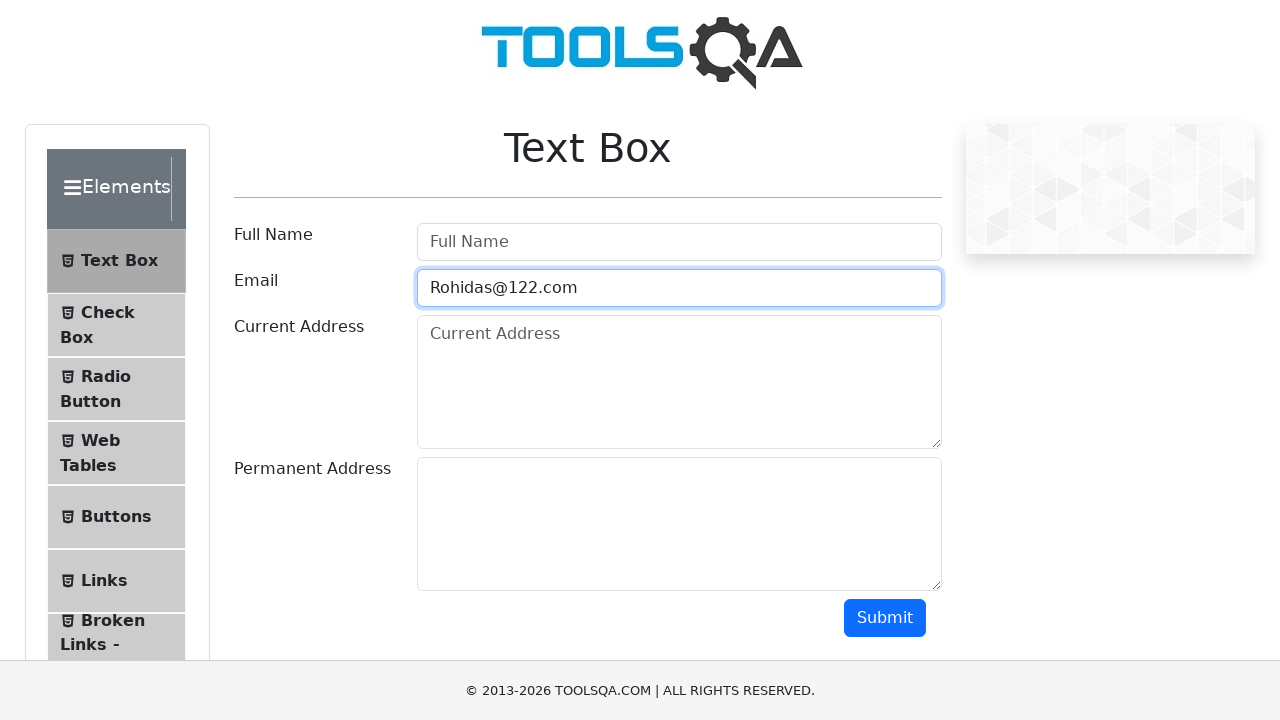

Re-entered full name field with 'Rohidas Patil' on //input[@placeholder='Full Name']
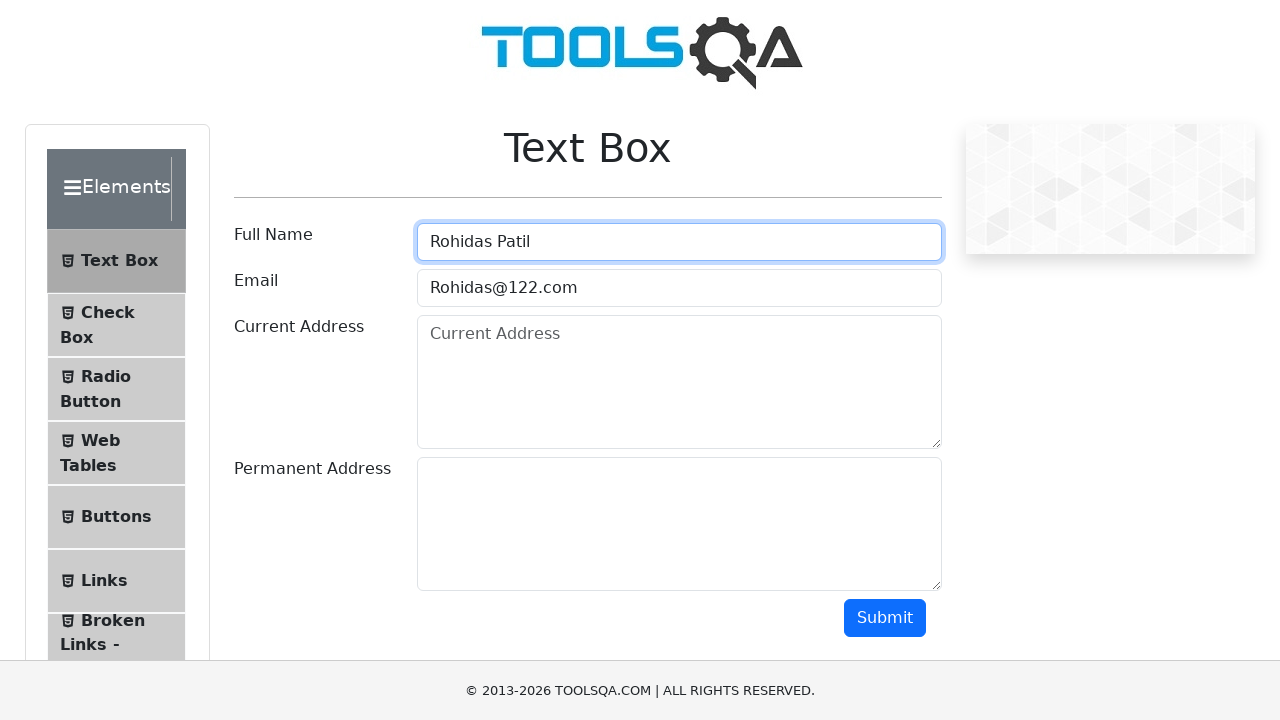

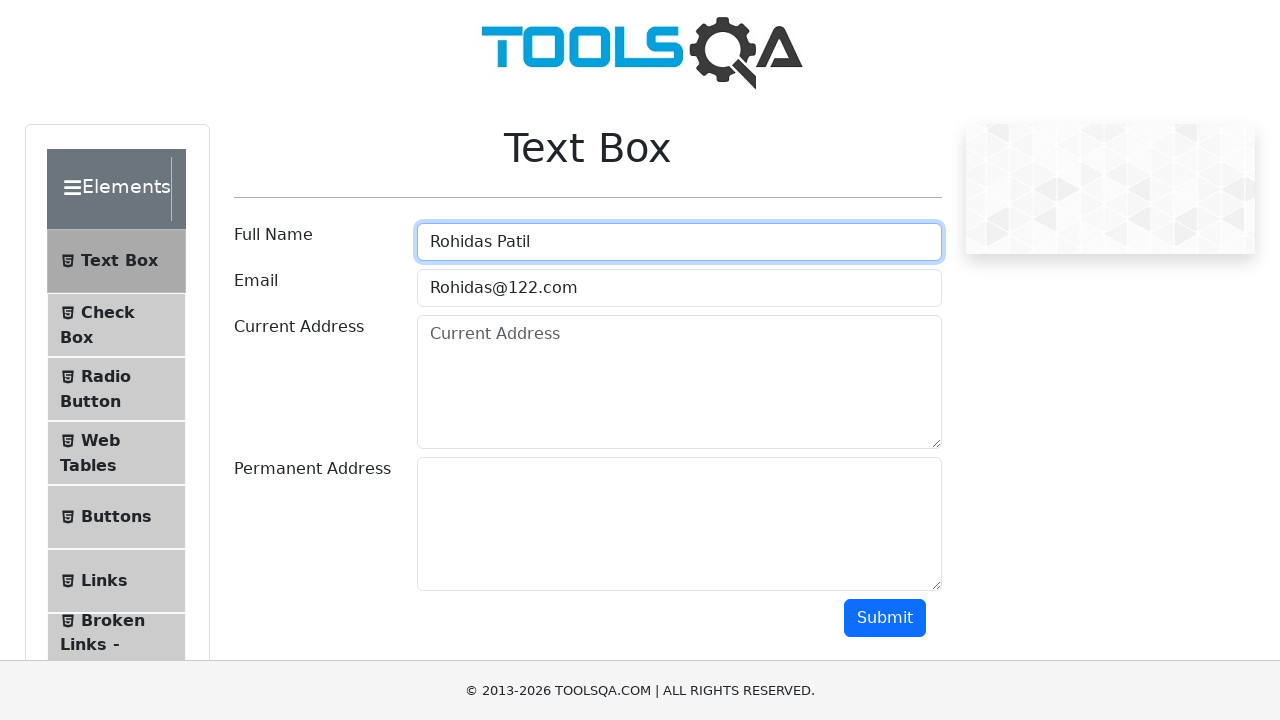